Tests marking all todo items as completed using the toggle-all checkbox

Starting URL: https://demo.playwright.dev/todomvc

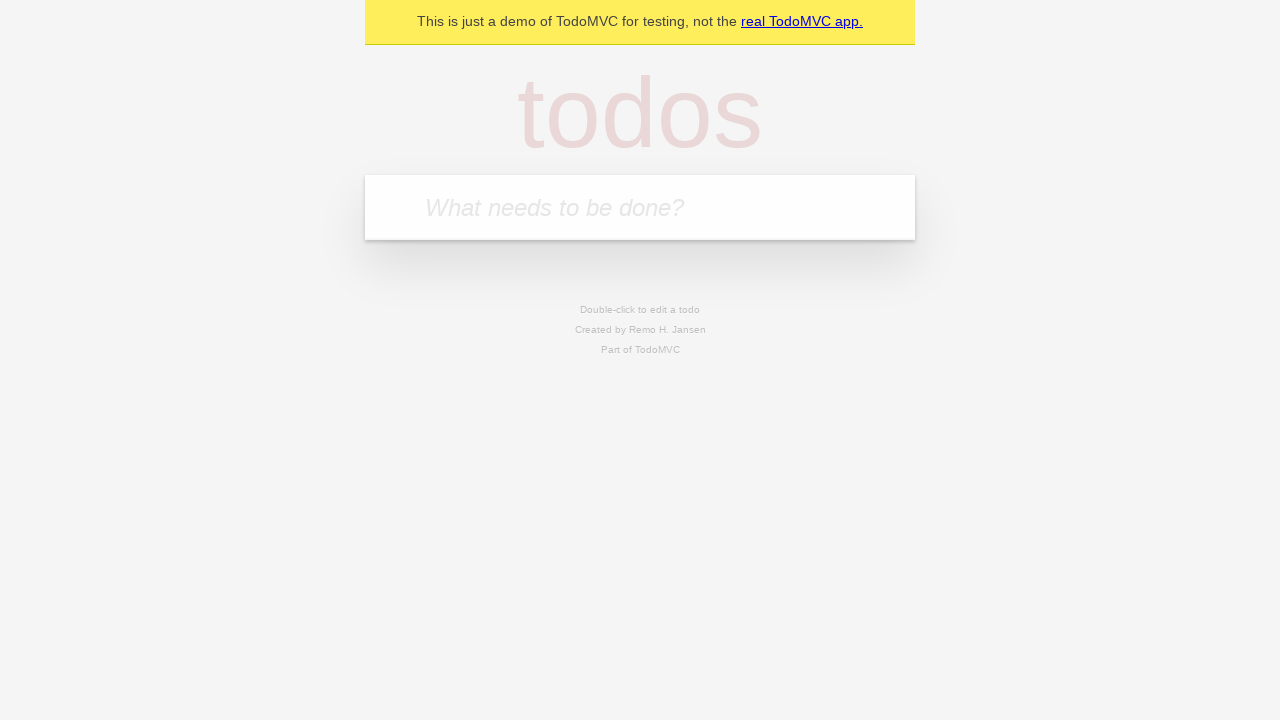

Filled new todo field with 'buy some cheese' on .new-todo
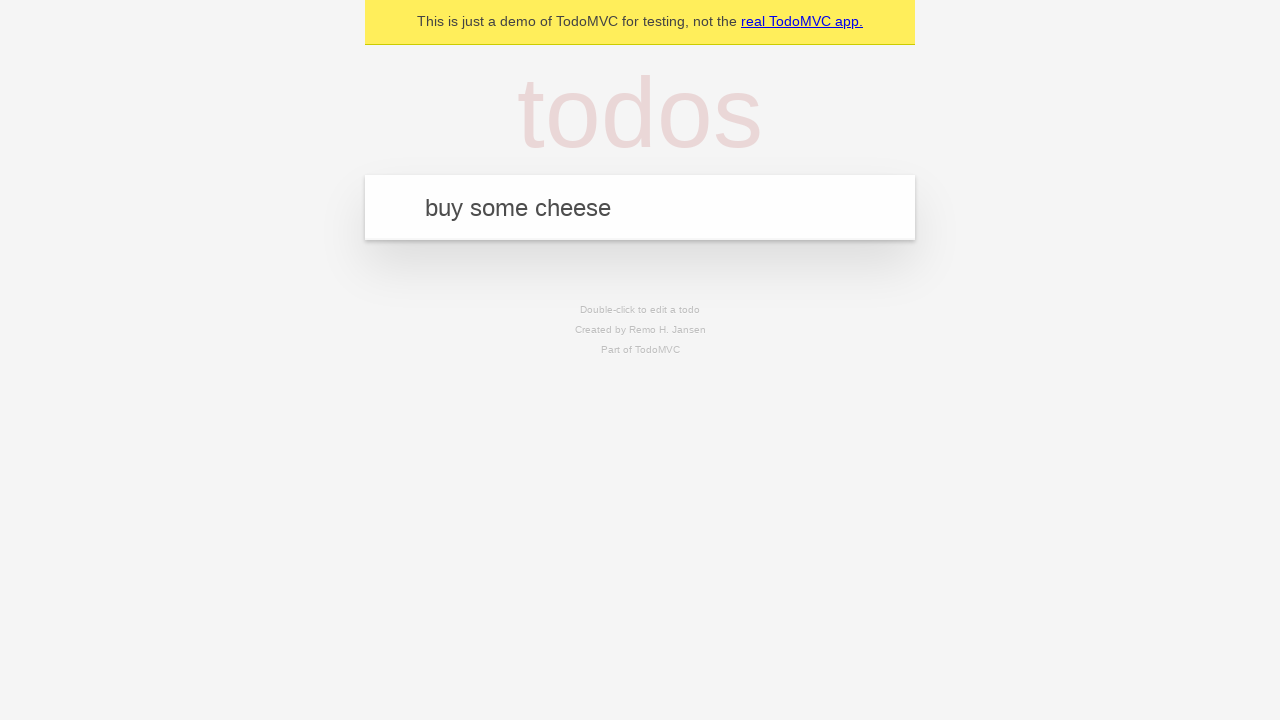

Pressed Enter to create first todo item on .new-todo
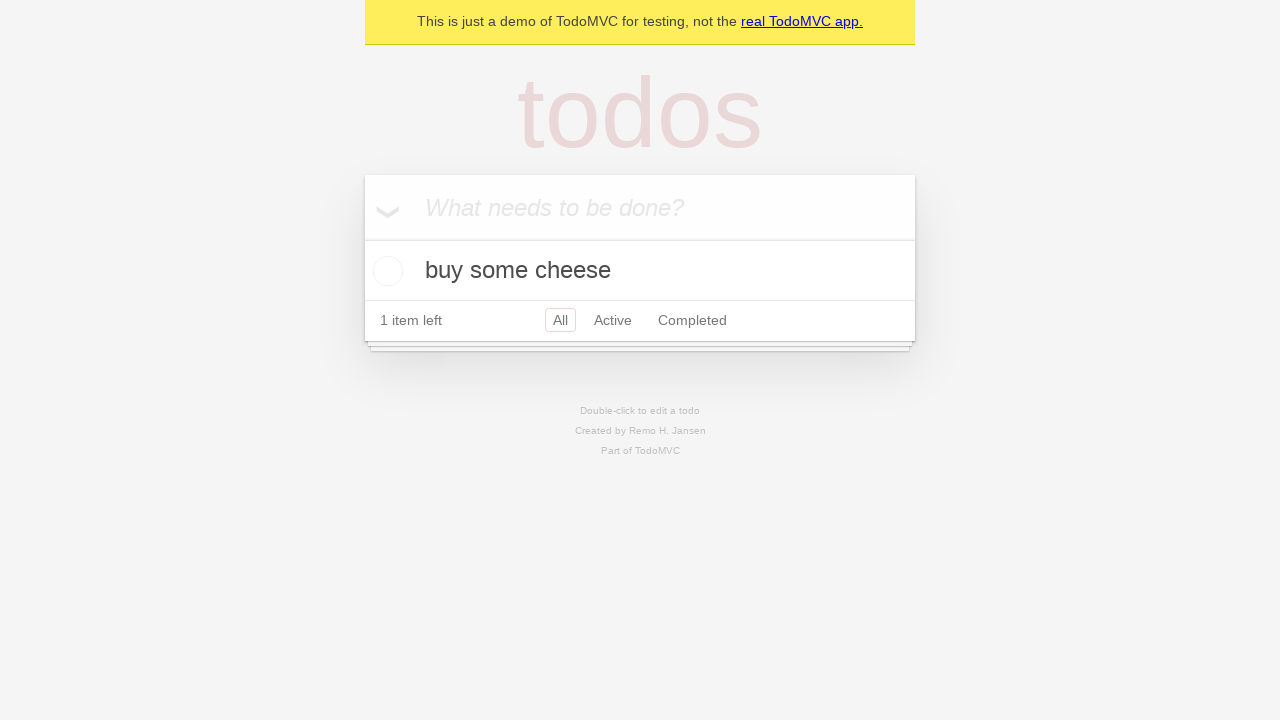

Filled new todo field with 'feed the cat' on .new-todo
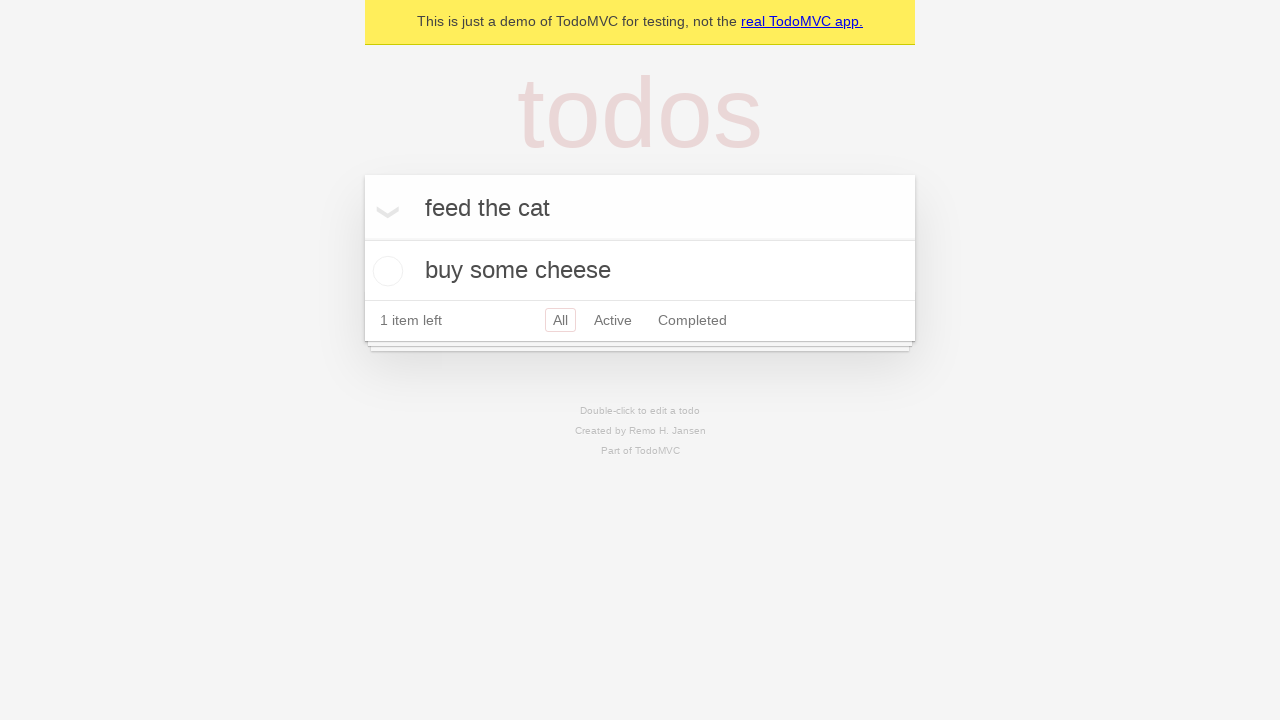

Pressed Enter to create second todo item on .new-todo
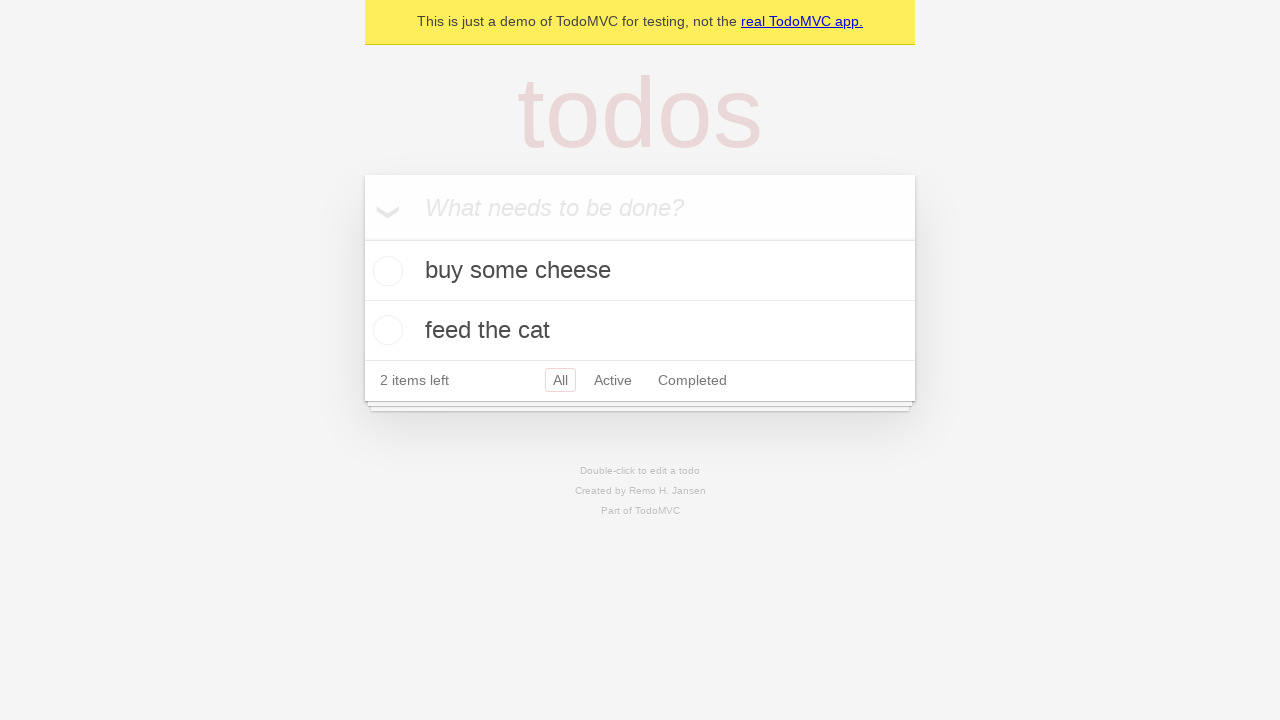

Filled new todo field with 'book a doctors appointment' on .new-todo
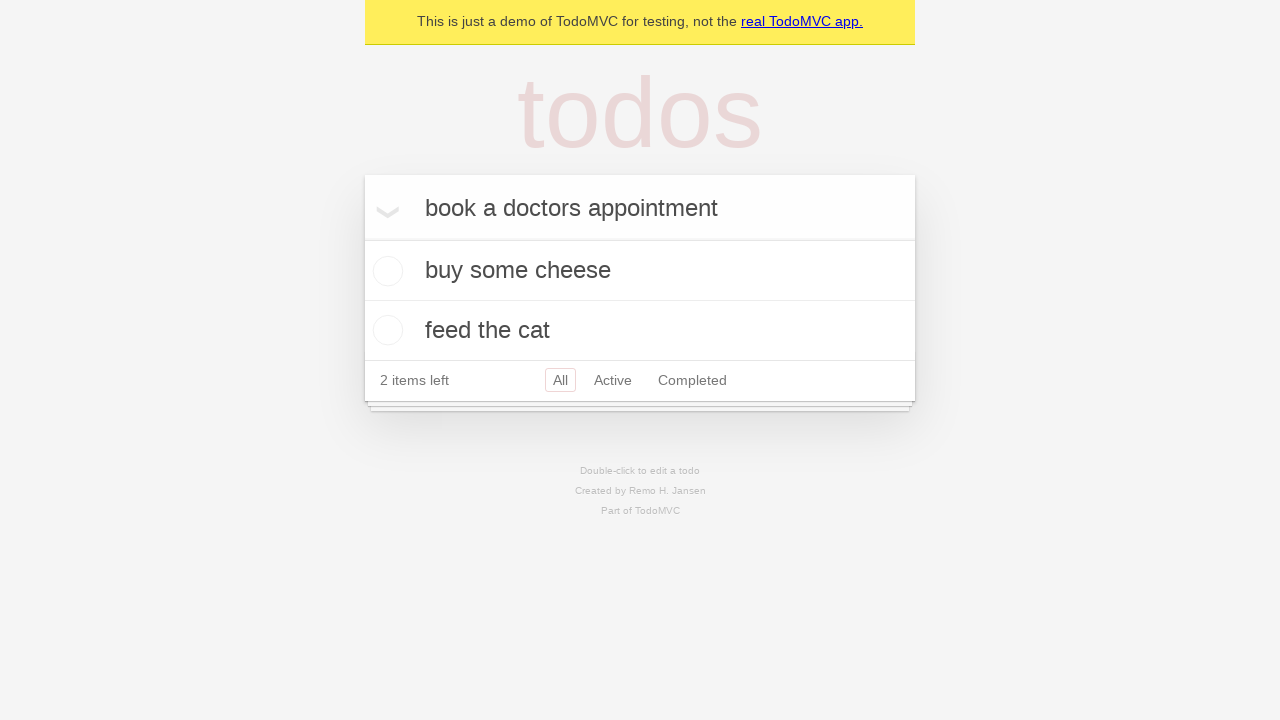

Pressed Enter to create third todo item on .new-todo
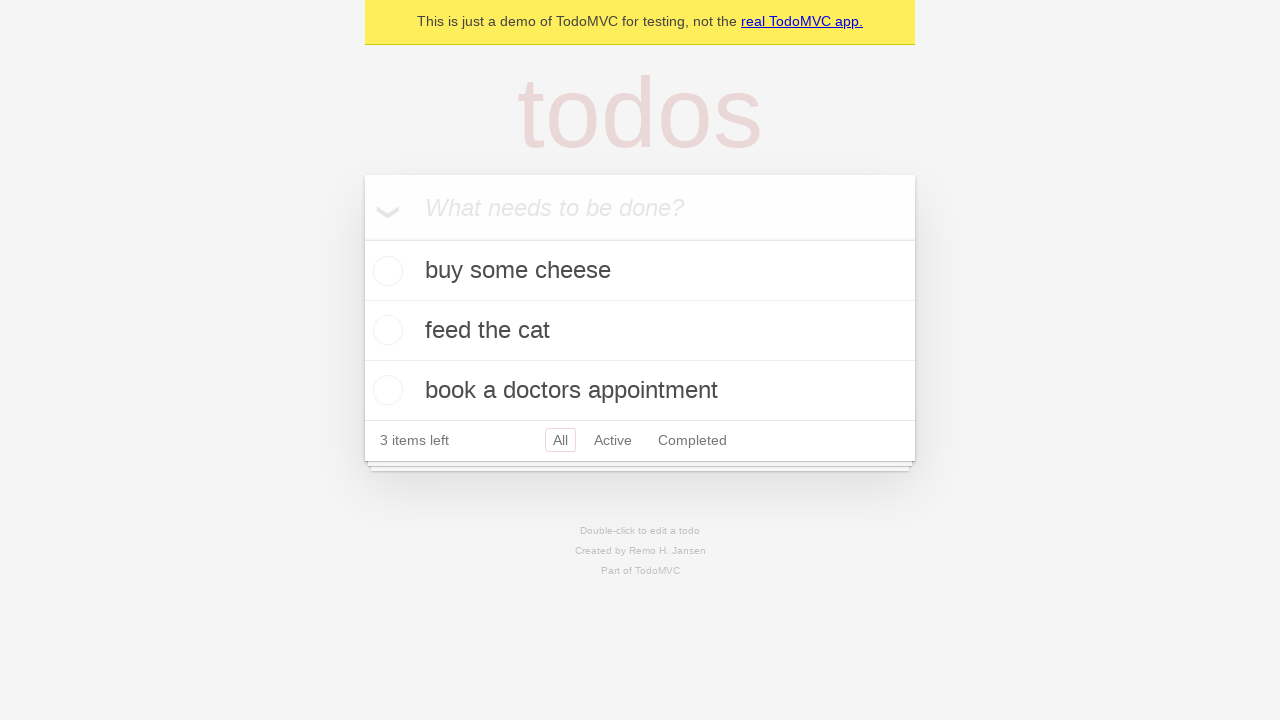

Waited for all three todo items to appear in the list
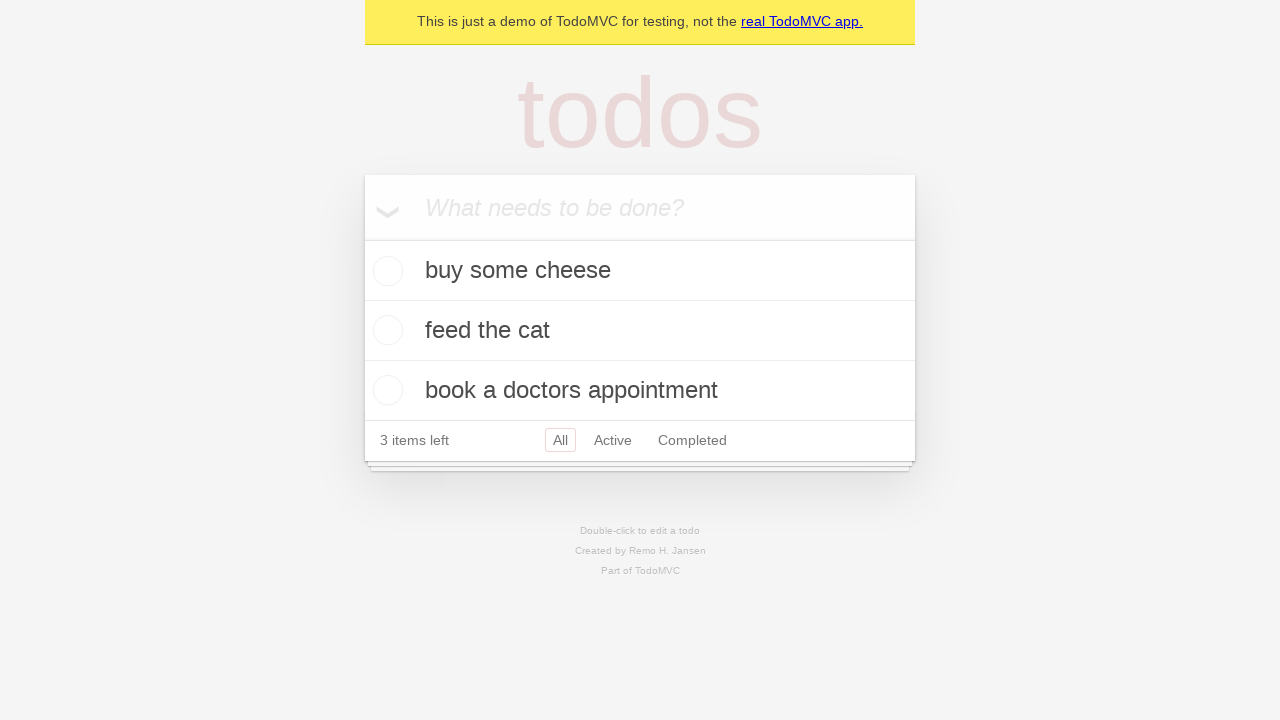

Clicked toggle-all checkbox to mark all items as completed at (362, 238) on .toggle-all
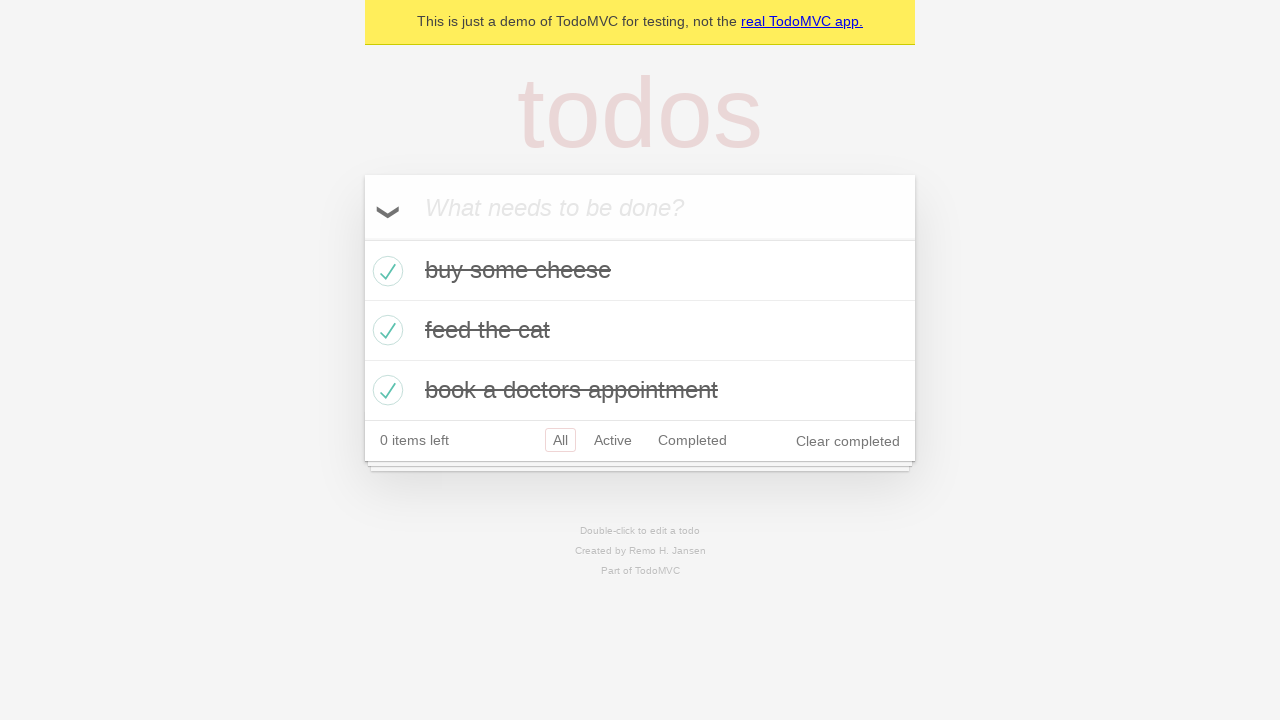

Waited for todo items to be marked as completed
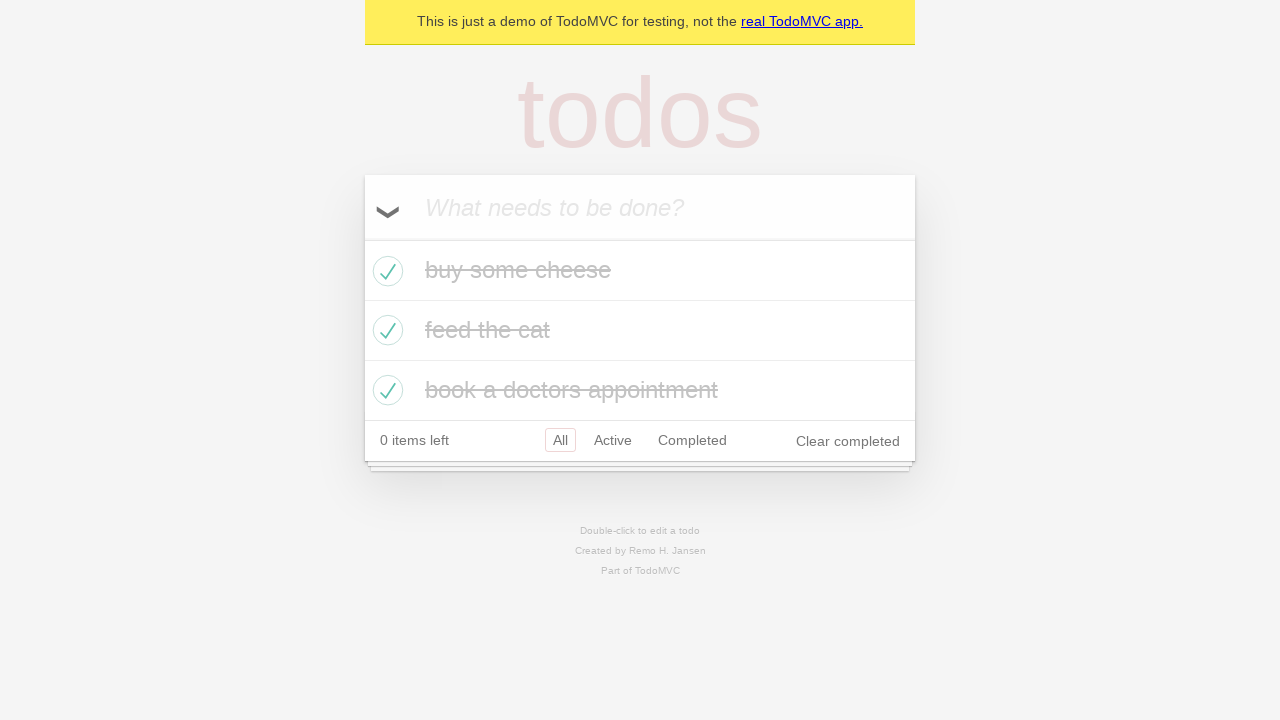

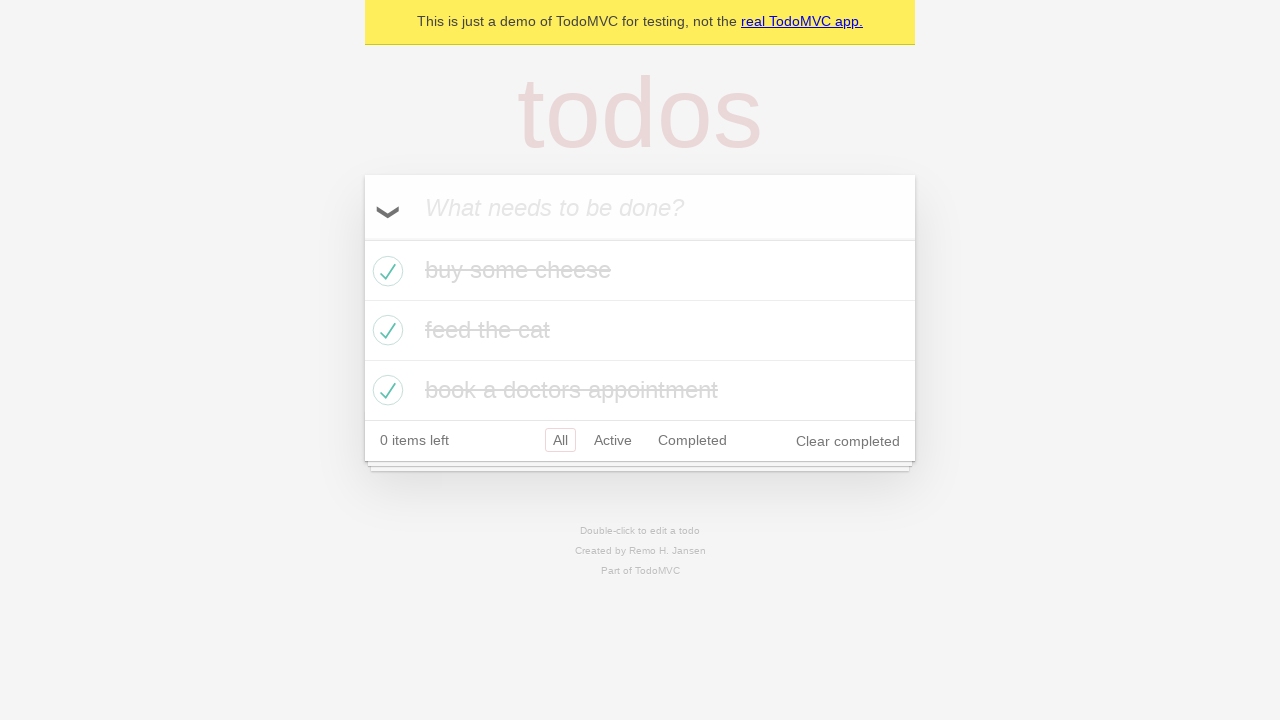